Tests accepting a confirmation dialog by clicking a button that triggers the alert and then accepting it

Starting URL: https://www.techlearn.in/code/confirmation-dialog-box/

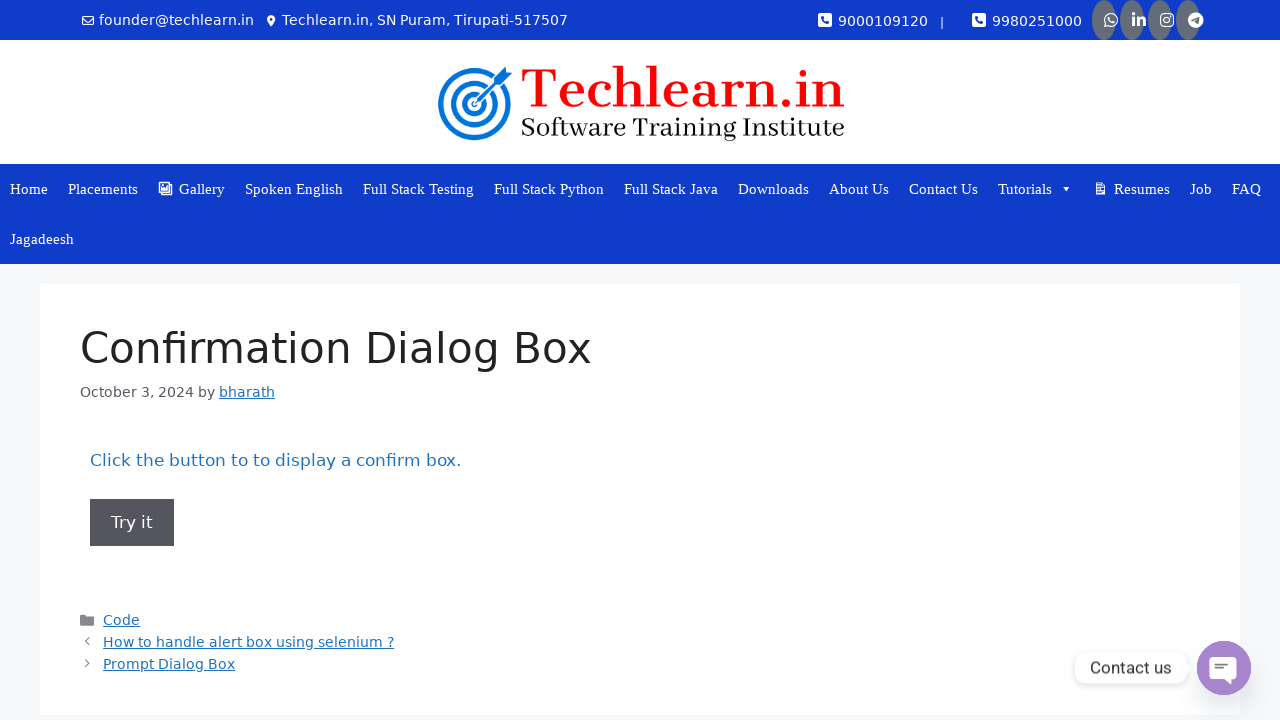

Clicked button to trigger confirmation dialog at (132, 522) on //*[@id="post-725"]/div/div/div/div/div/div/div/button
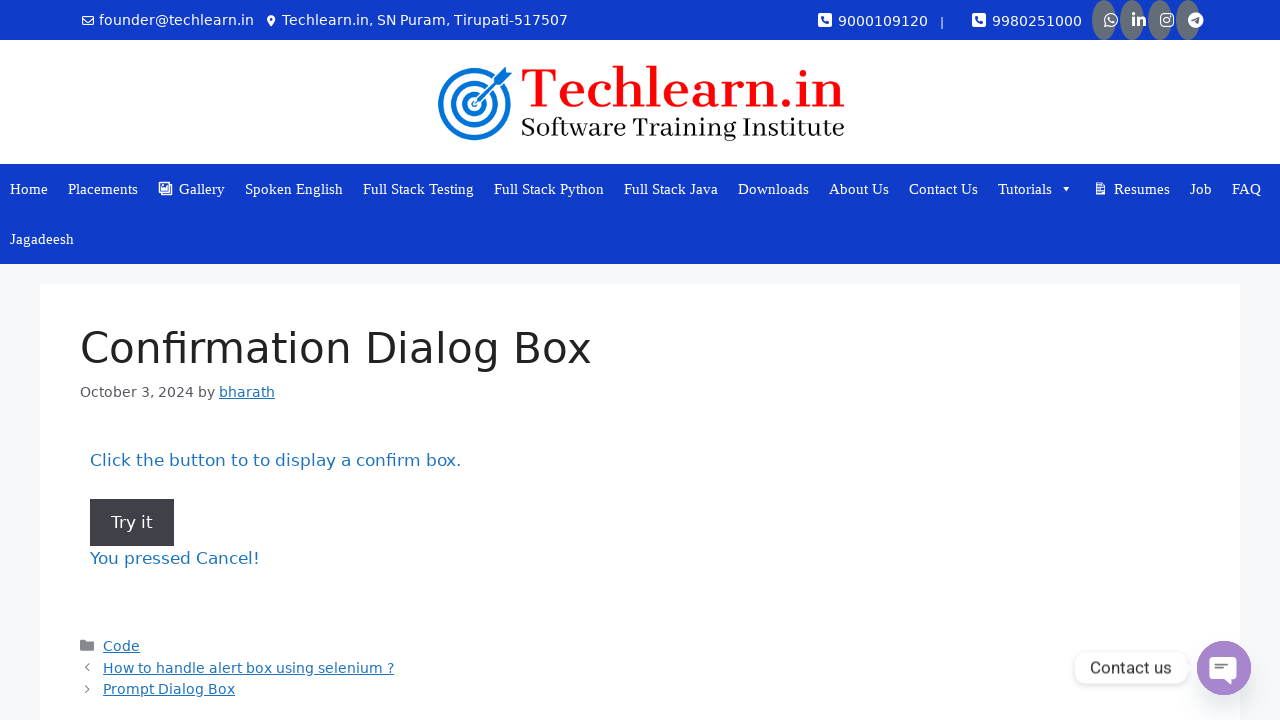

Registered dialog handler to accept confirmation
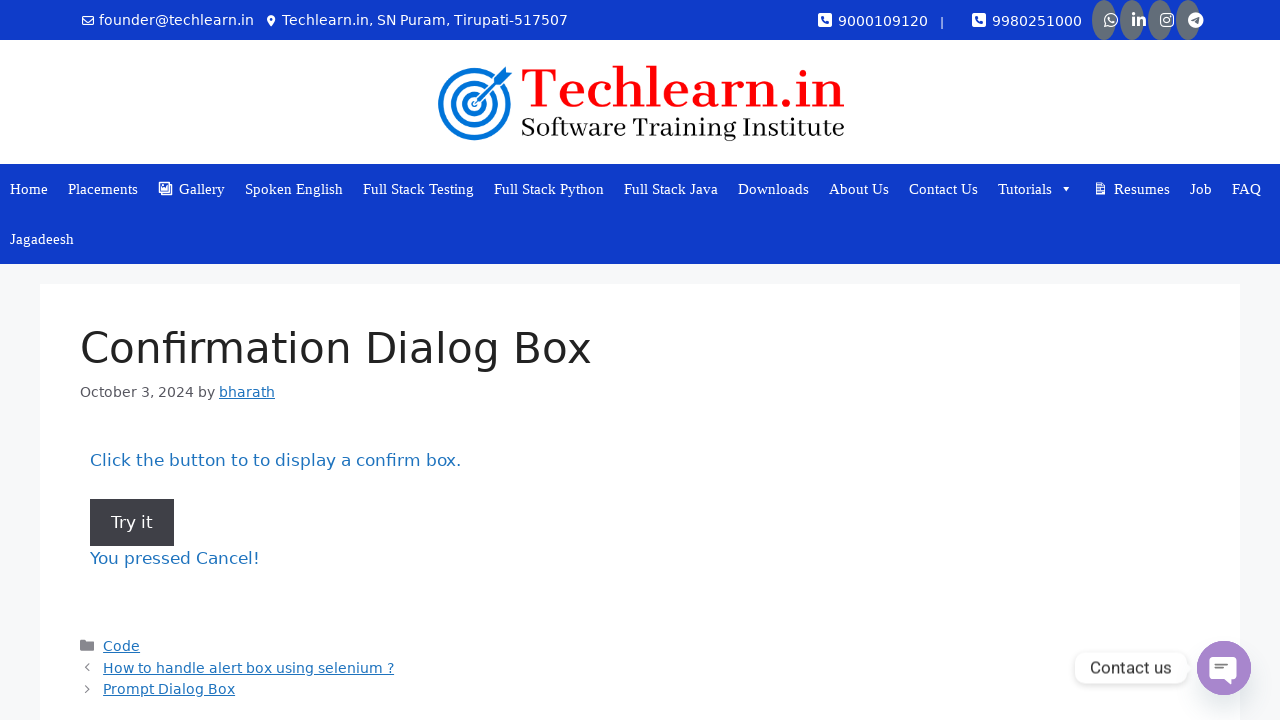

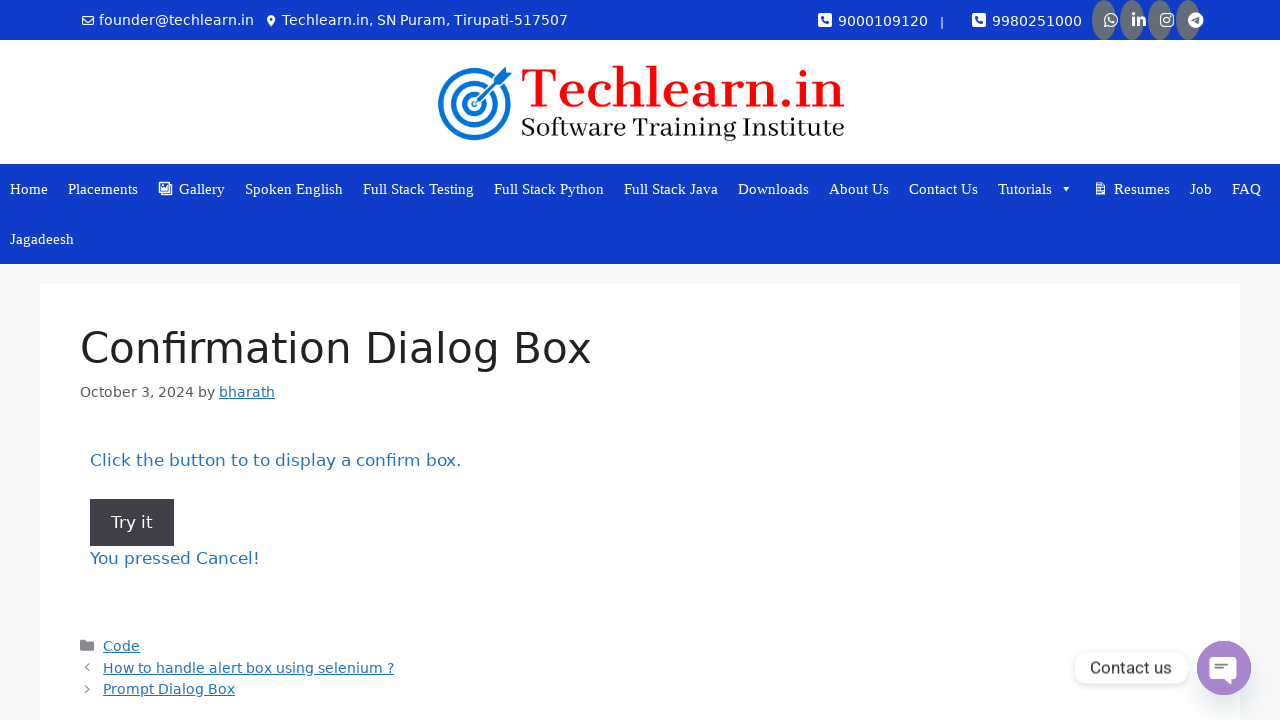